Plays a YouTube video by navigating to the URL and clicking the play button, then waits for a specified duration

Starting URL: https://www.youtube.com/watch?v=Suy_dHz8Ojg

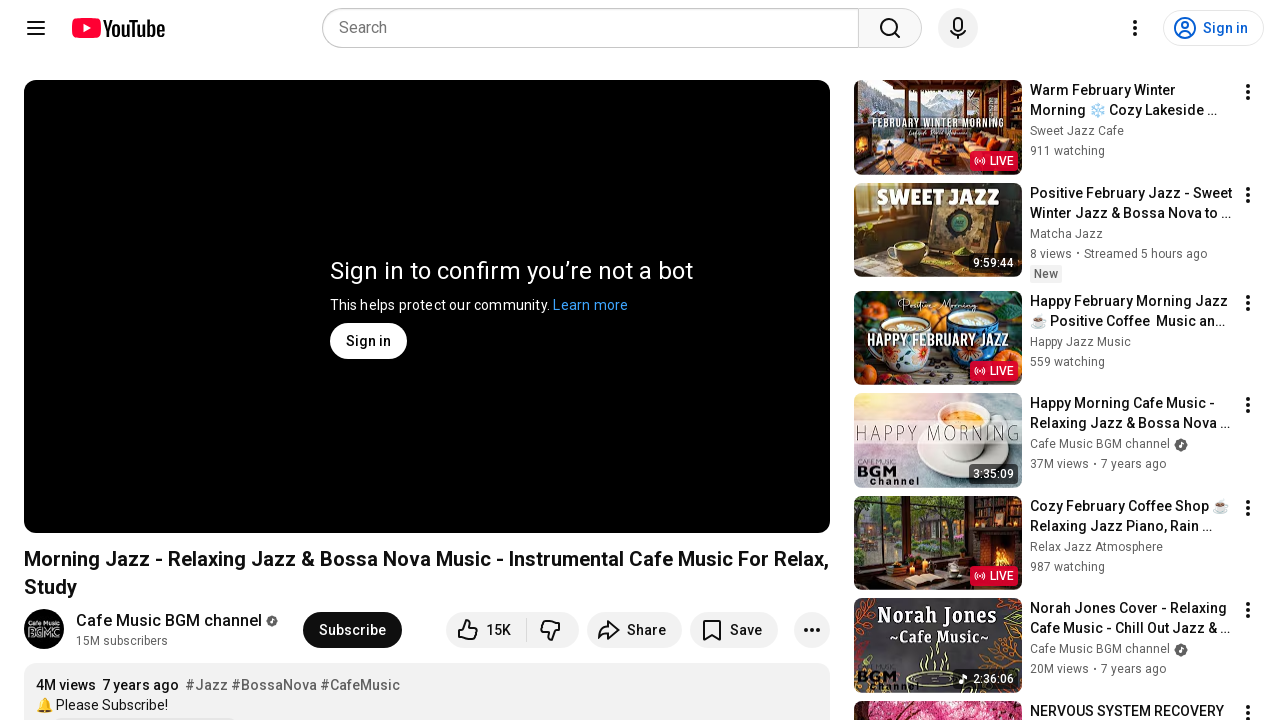

Navigated to YouTube video URL
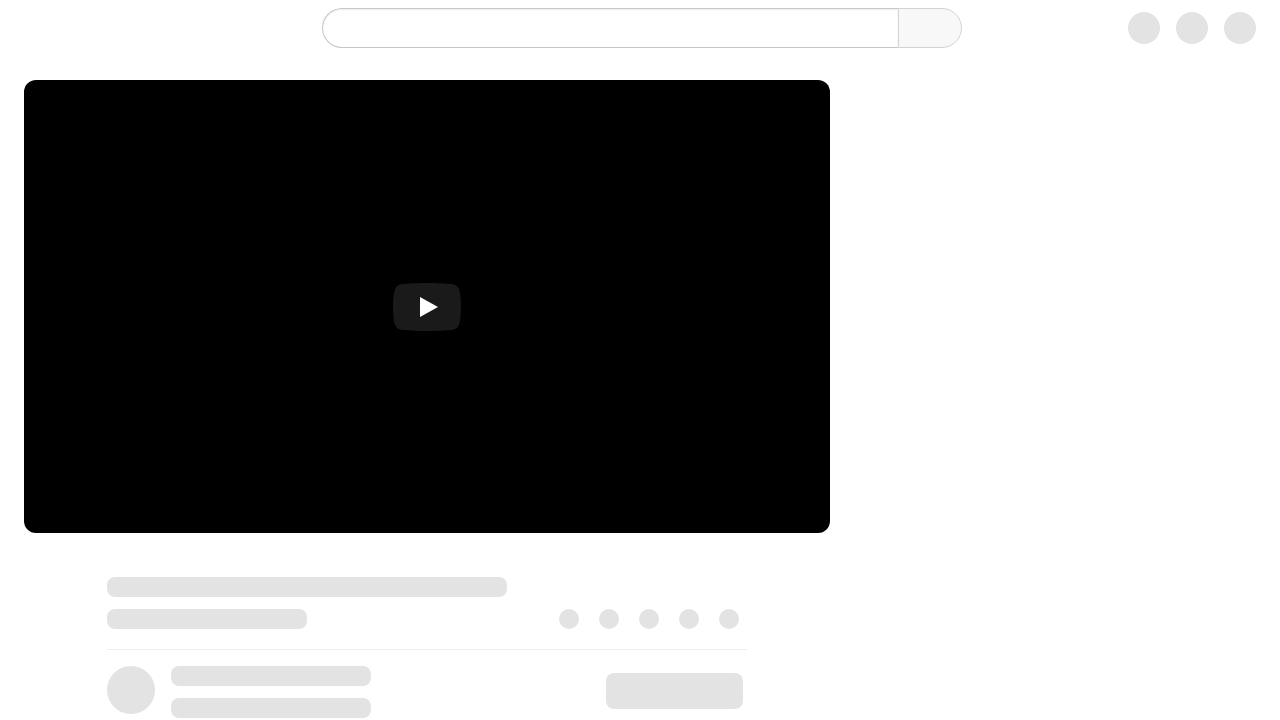

Play button not found - video may be auto-playing on button.ytp-large-play-button.ytp-button
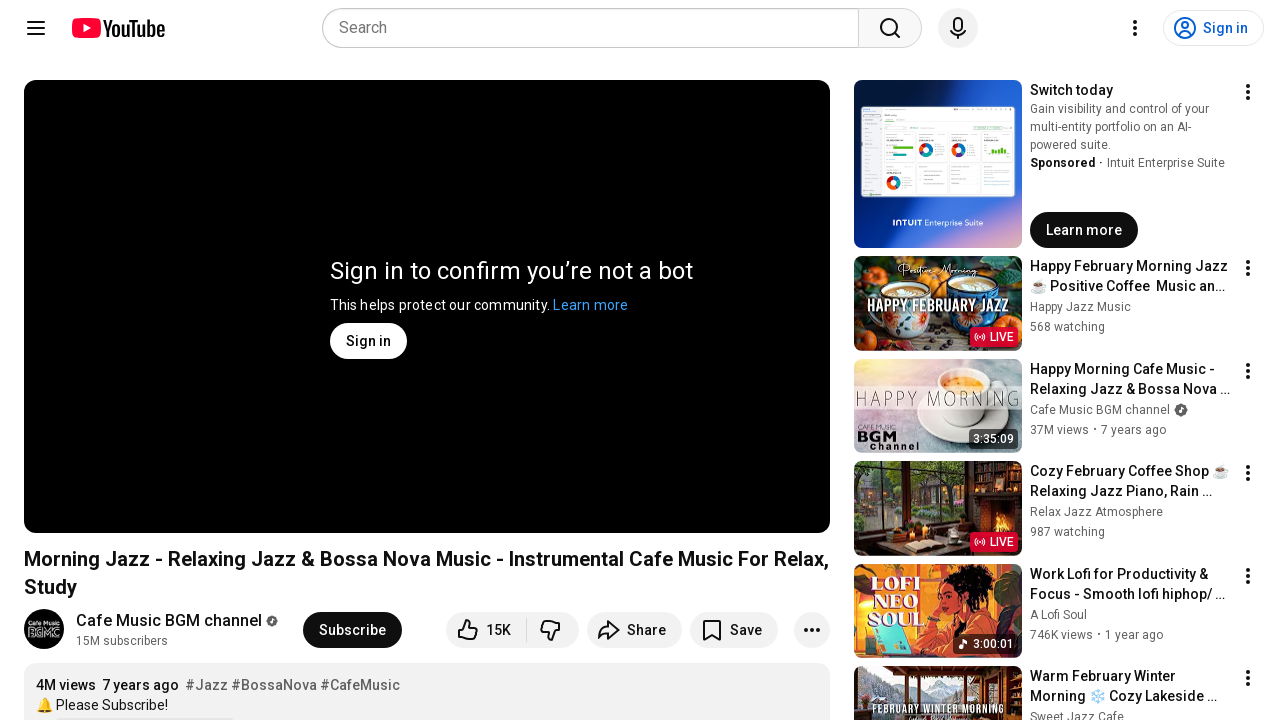

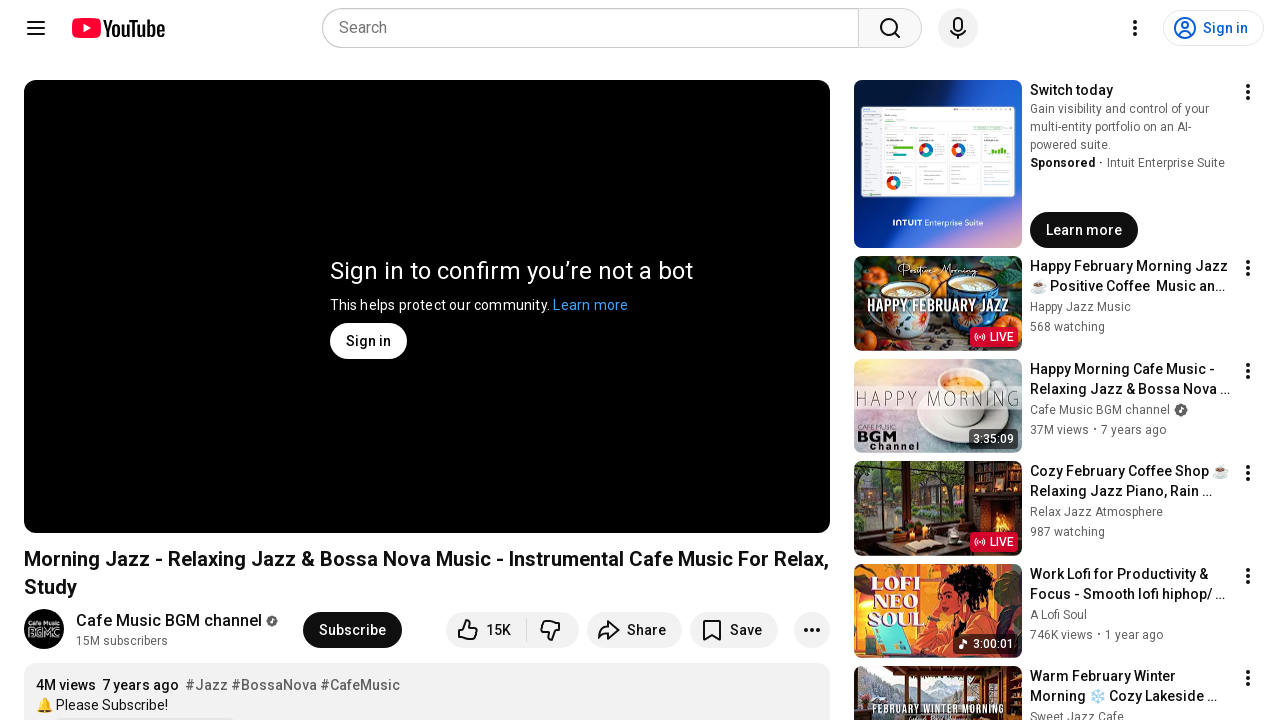